Triggers a confirm dialog, dismisses it, and verifies the result text shows 'Cancel'

Starting URL: https://testautomationpractice.blogspot.com/

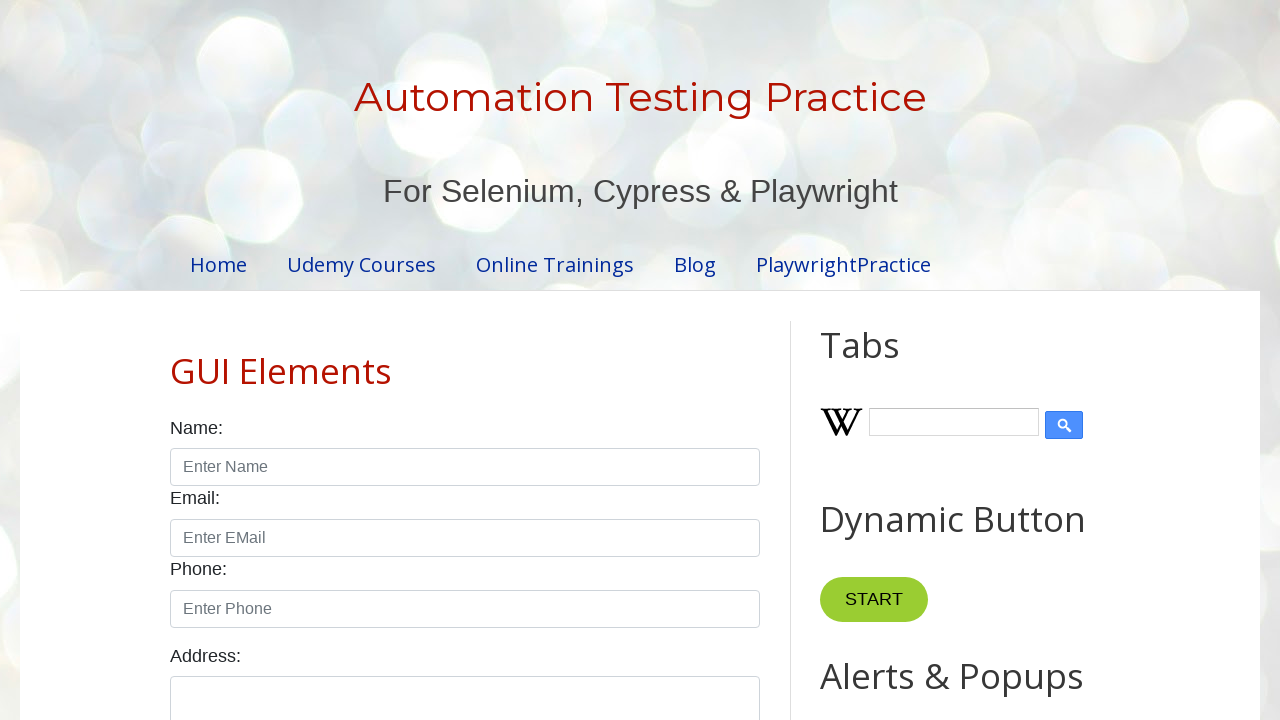

Set up dialog handler to dismiss confirm dialogs
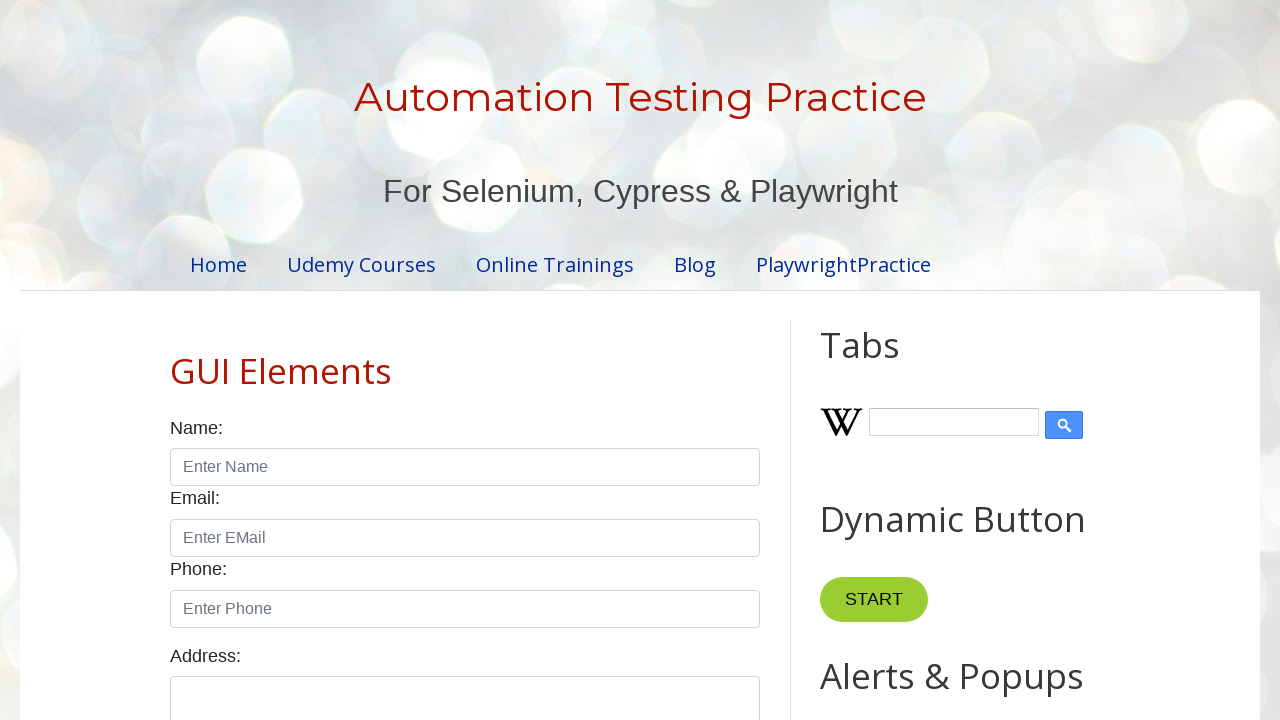

Clicked confirm button to trigger confirm dialog at (912, 360) on #confirmBtn
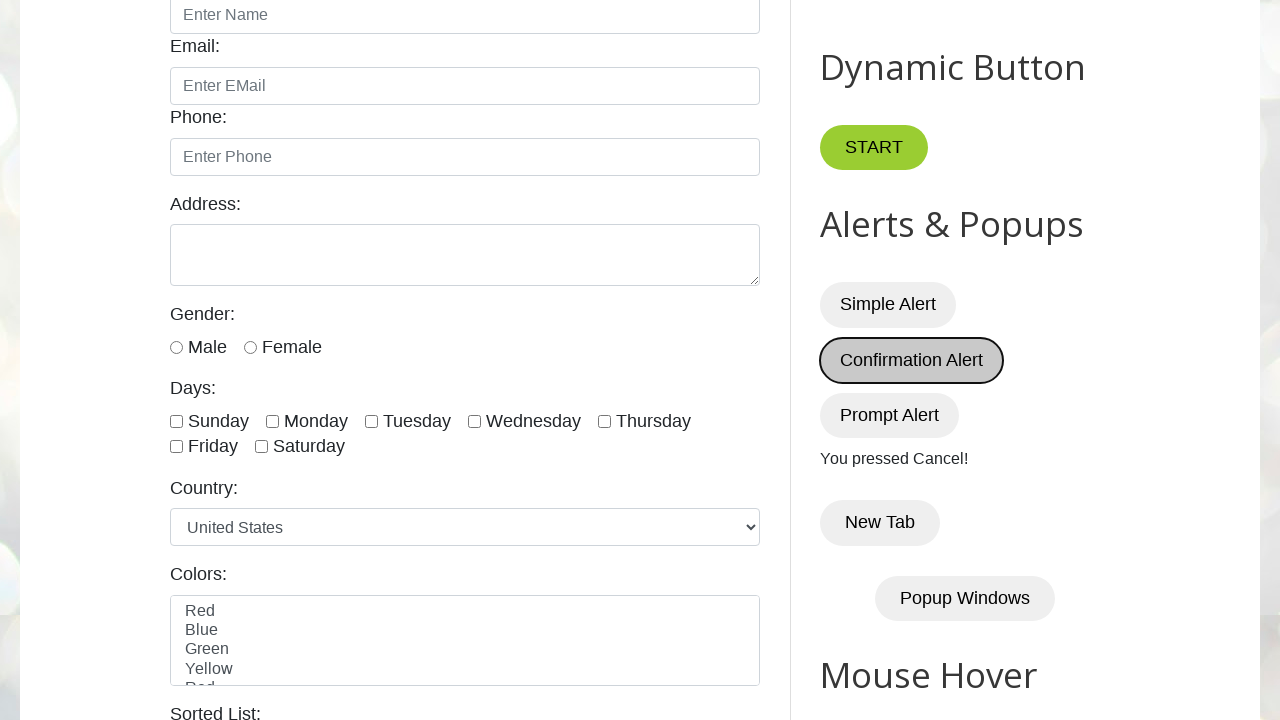

Verified result text shows 'You pressed Cancel!' after dismissing confirm dialog
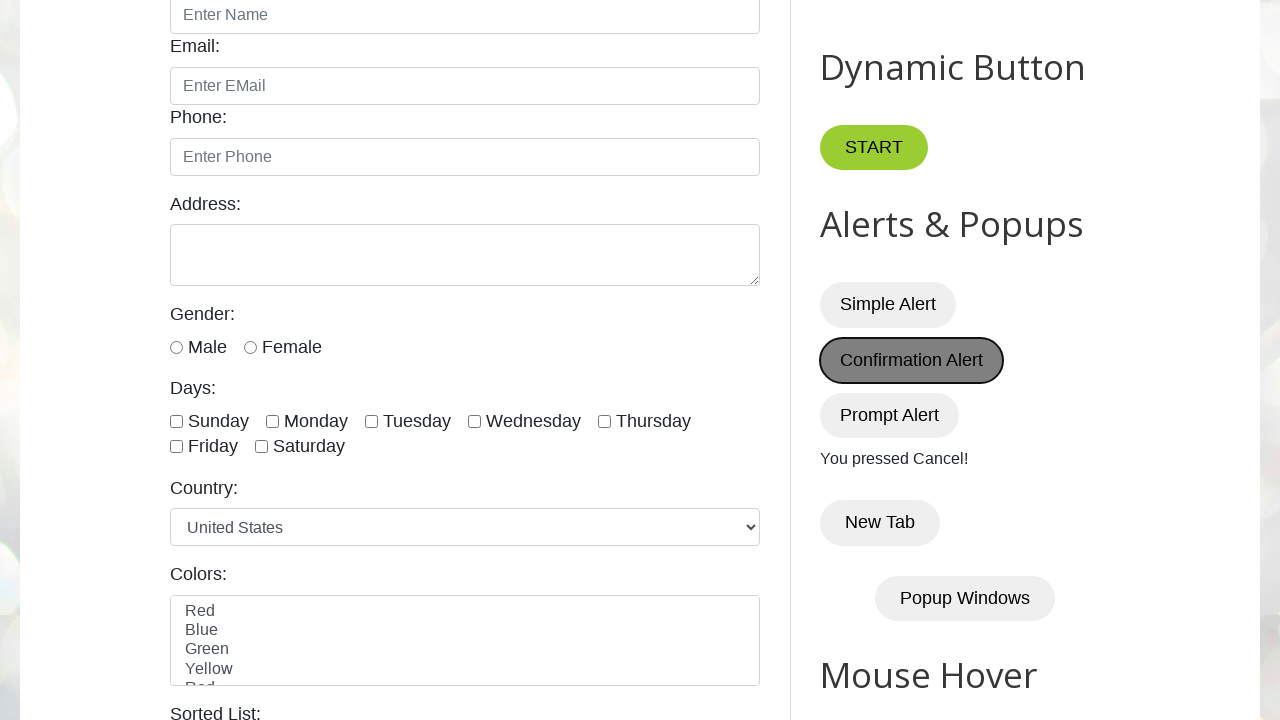

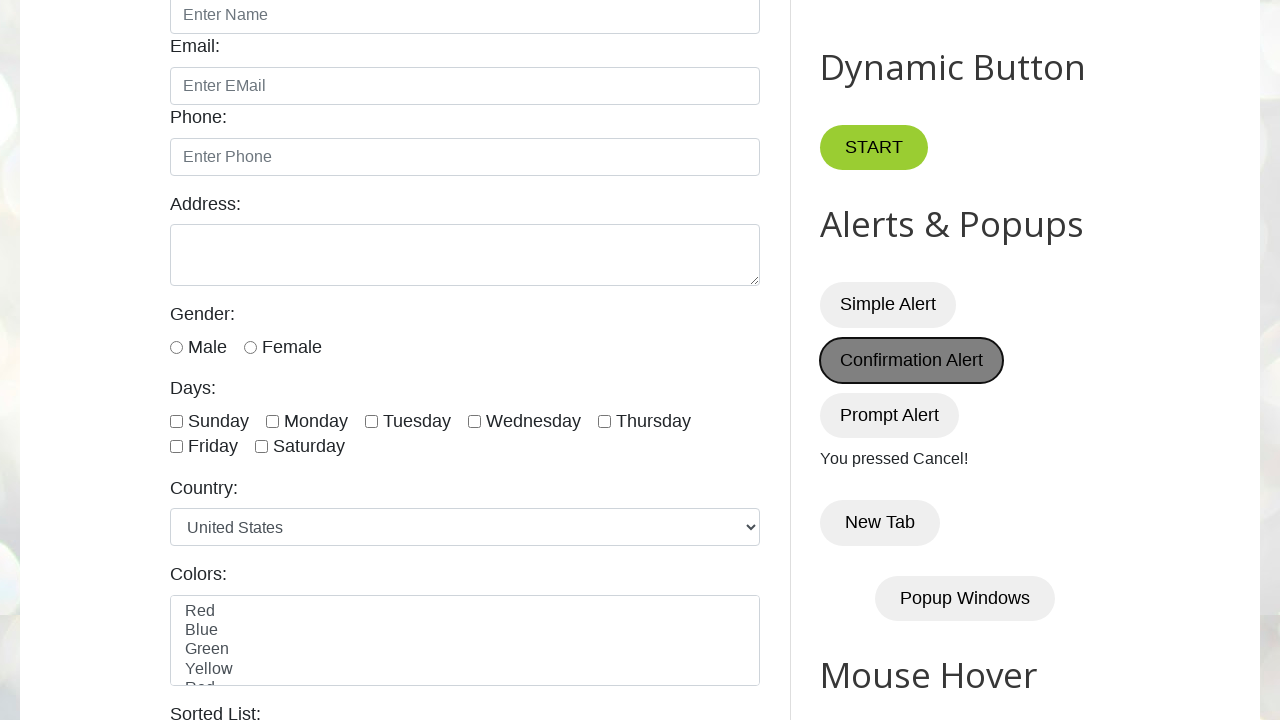